Navigates to the-internet.herokuapp.com, clicks on Inputs link, fills an input field with a number, and clicks on Elemental Selenium link

Starting URL: https://the-internet.herokuapp.com/

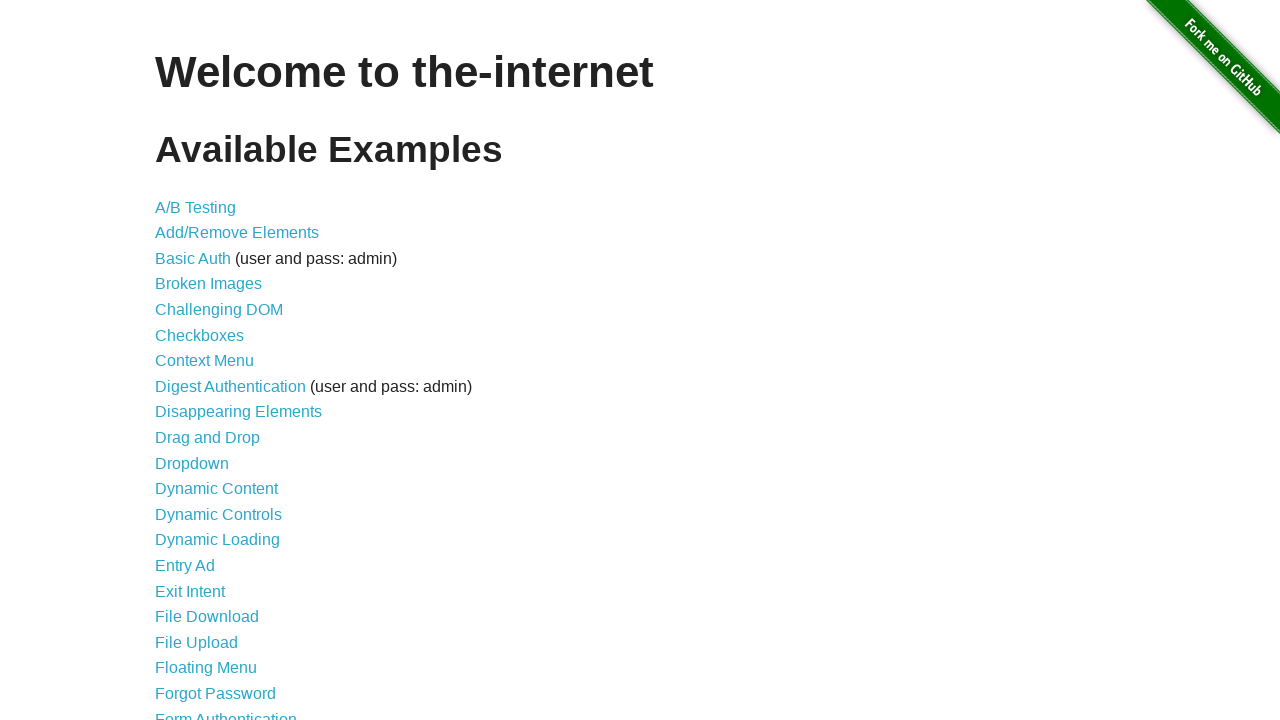

Clicked on Inputs link at (176, 361) on text=Inputs
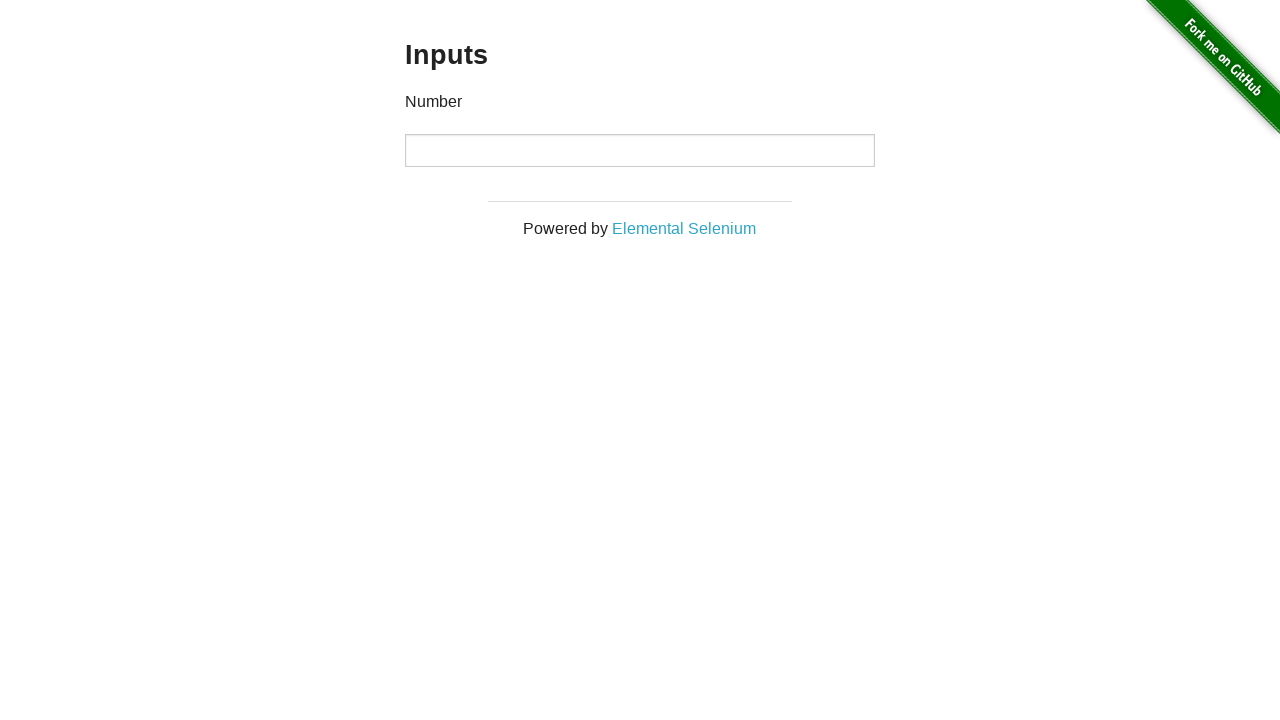

Filled input field with number '100' on input
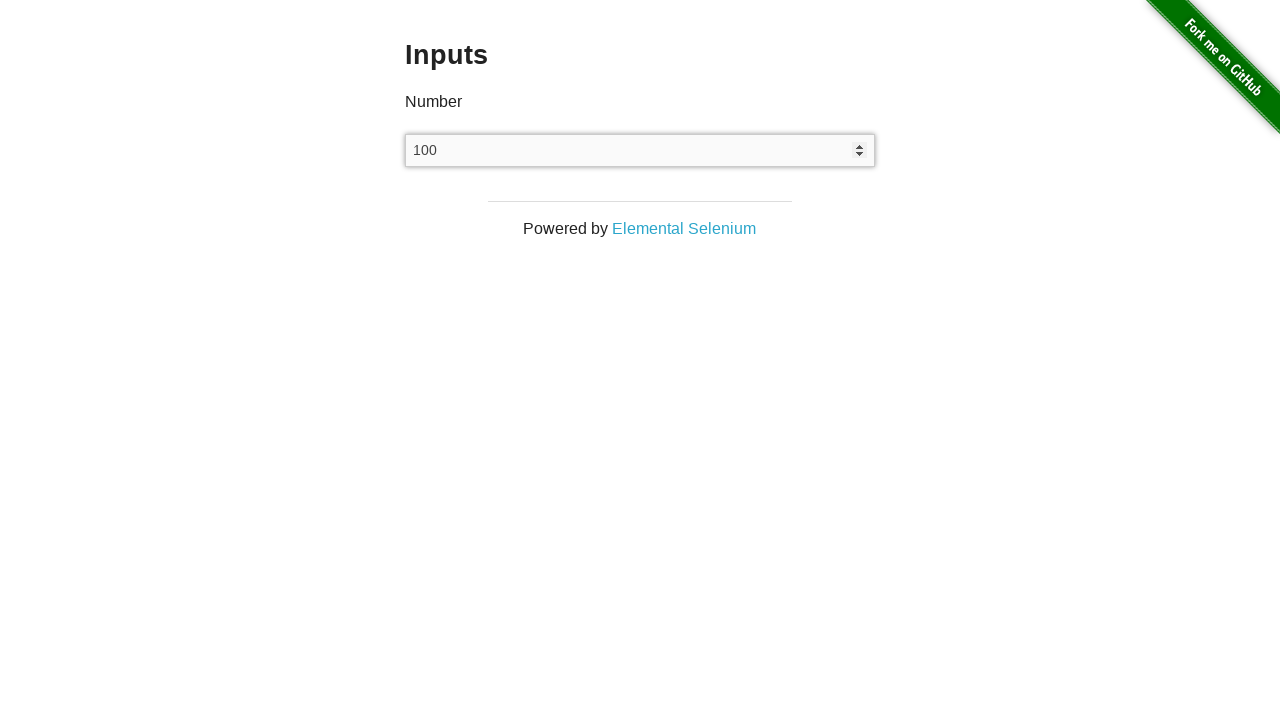

Clicked on Elemental Selenium link at (684, 228) on text=/.*Elemental.*/
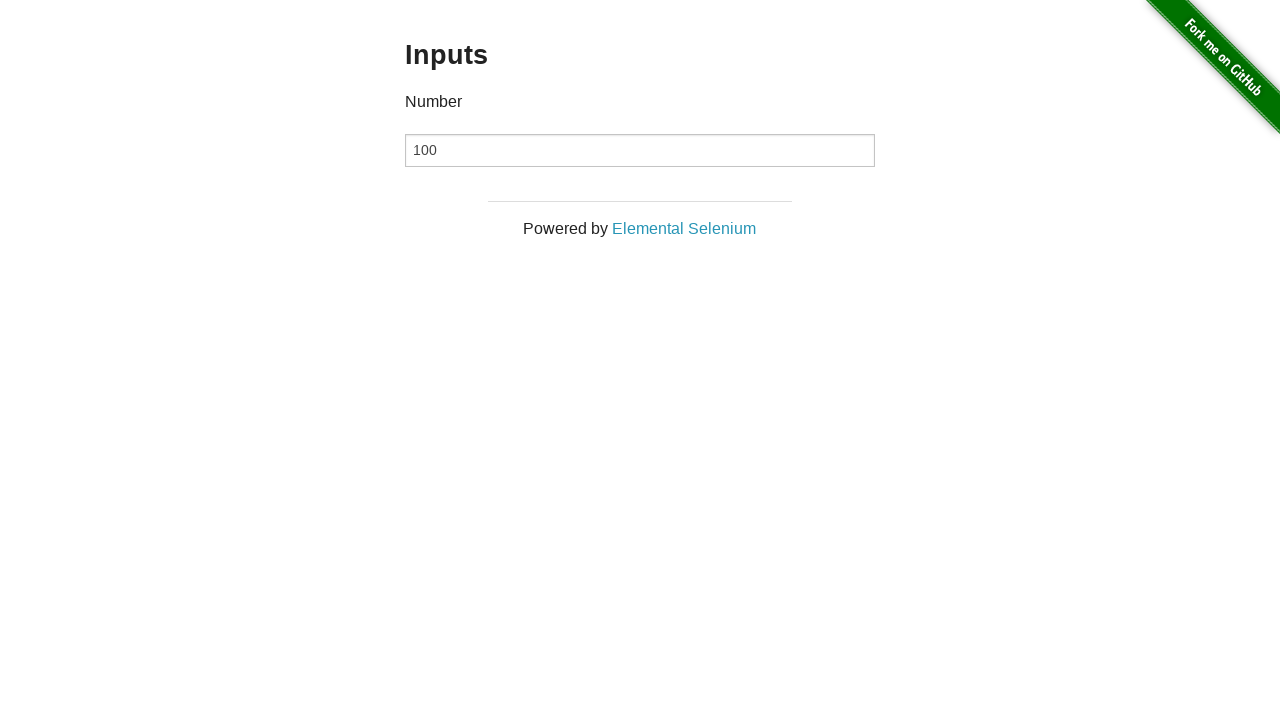

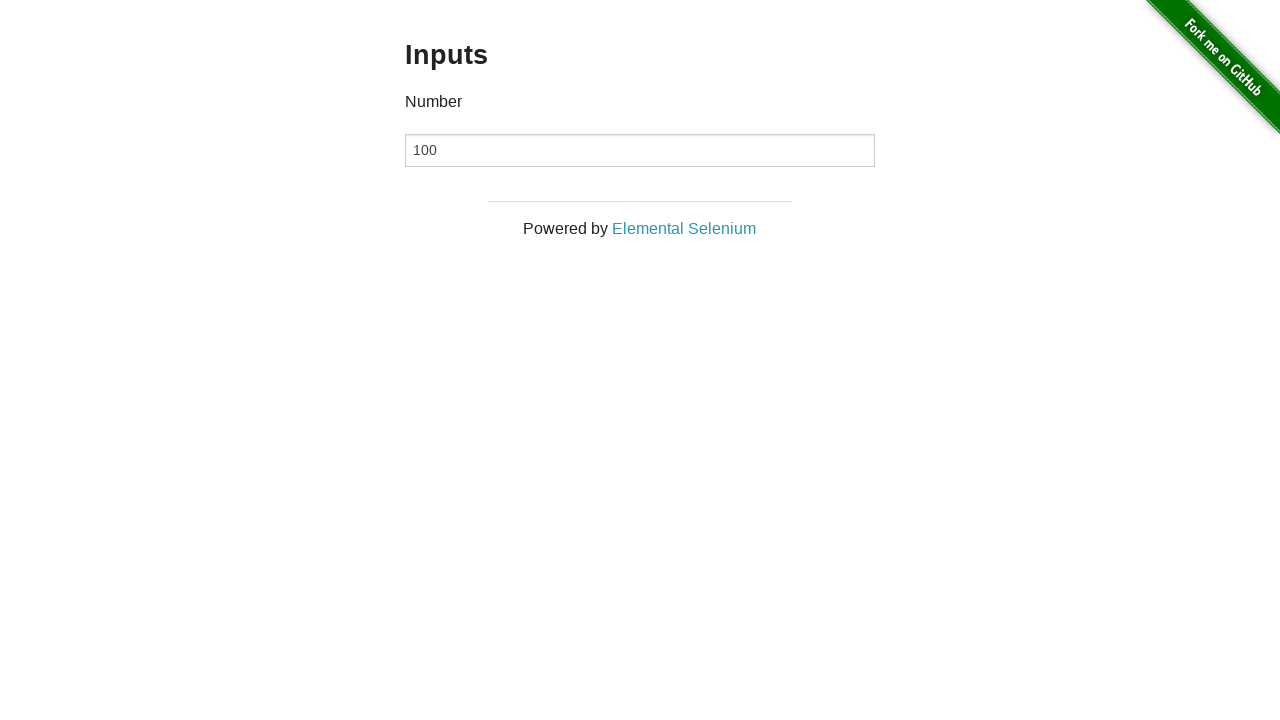